Tests focusing on an input field and typing text into it

Starting URL: https://www.letcode.in/edit

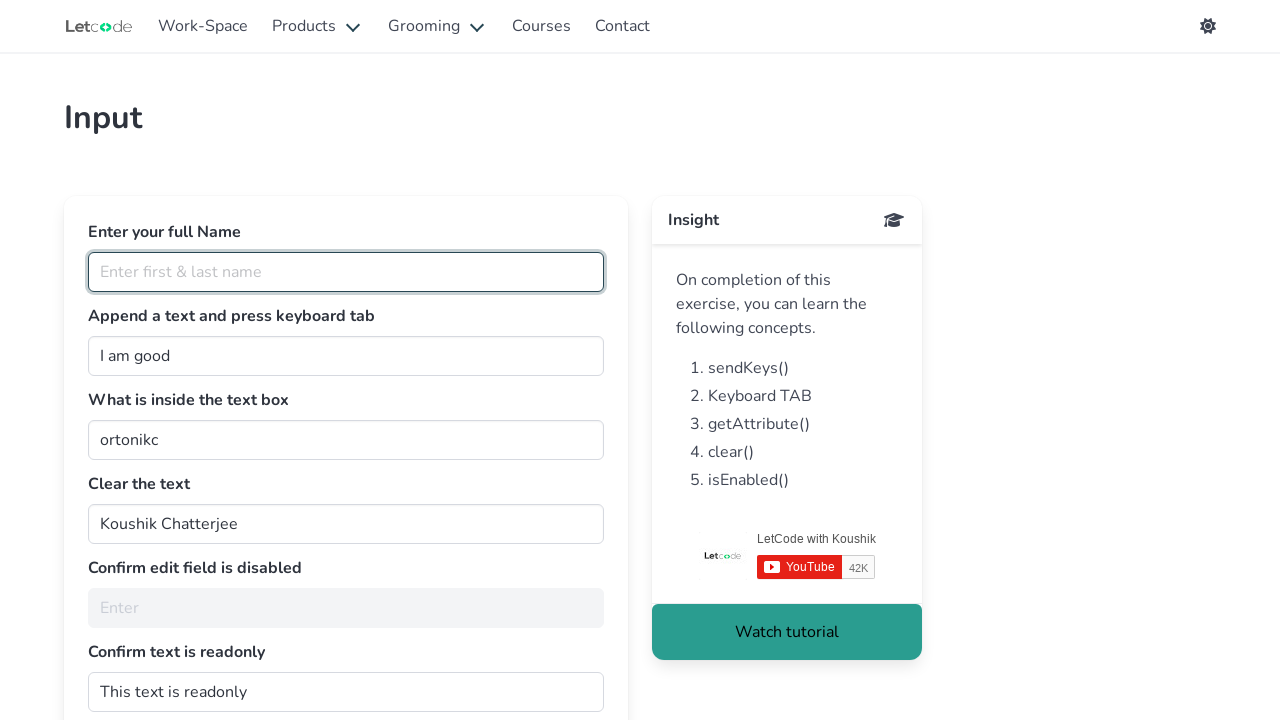

Focused on the join input field on #join
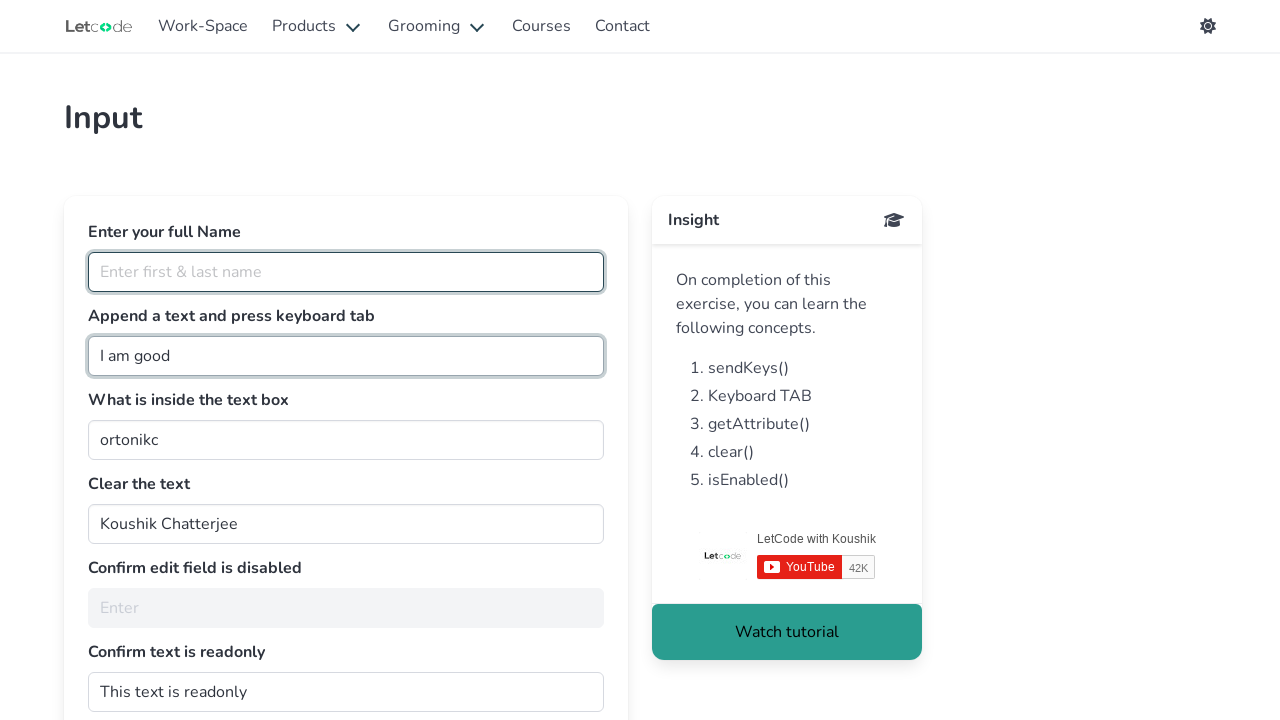

Typed 'Human' into the join field on #join
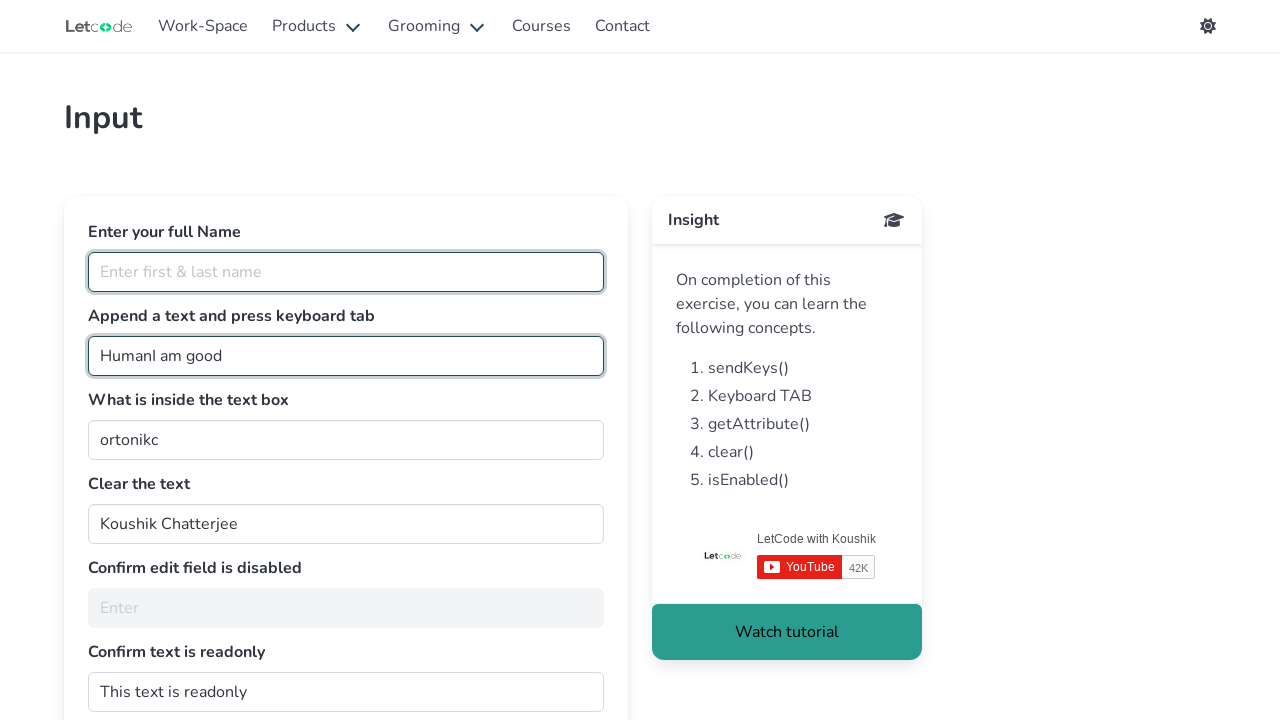

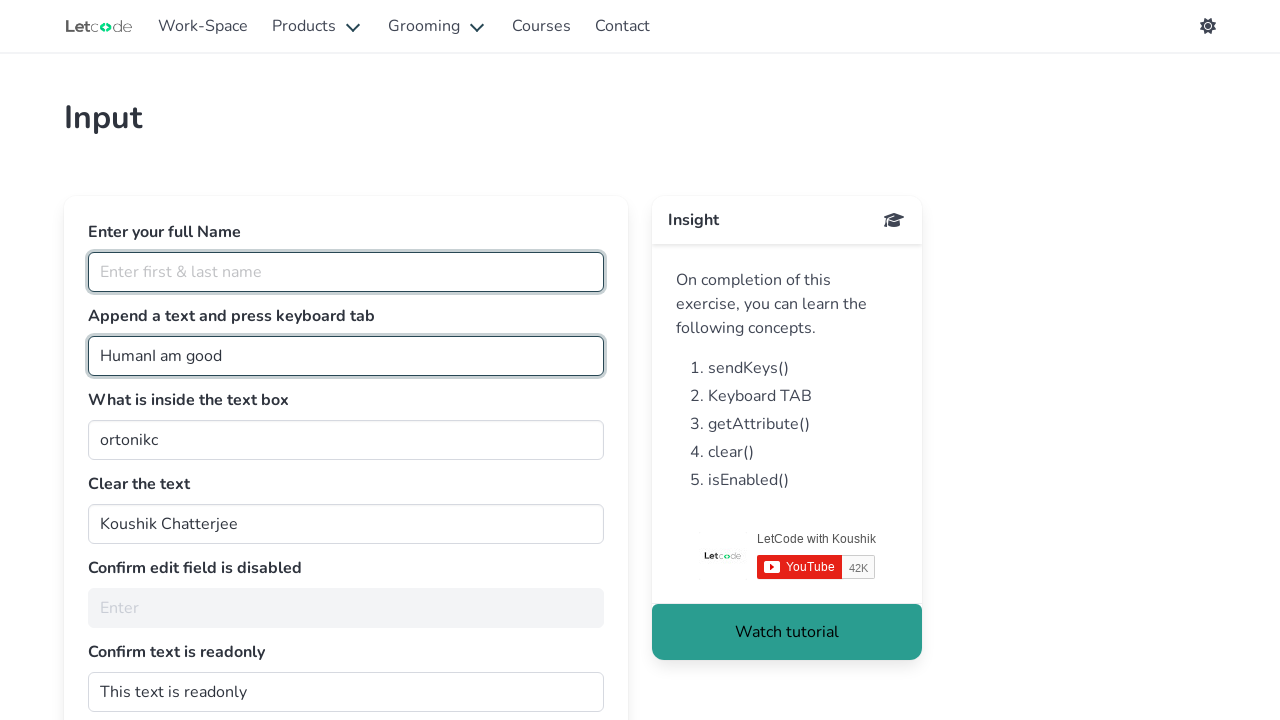